Tests handling a JavaScript confirm popup by clicking a button to trigger the confirm dialog and dismissing it

Starting URL: https://dgotlieb.github.io/Selenium-Extra/js-popups.html

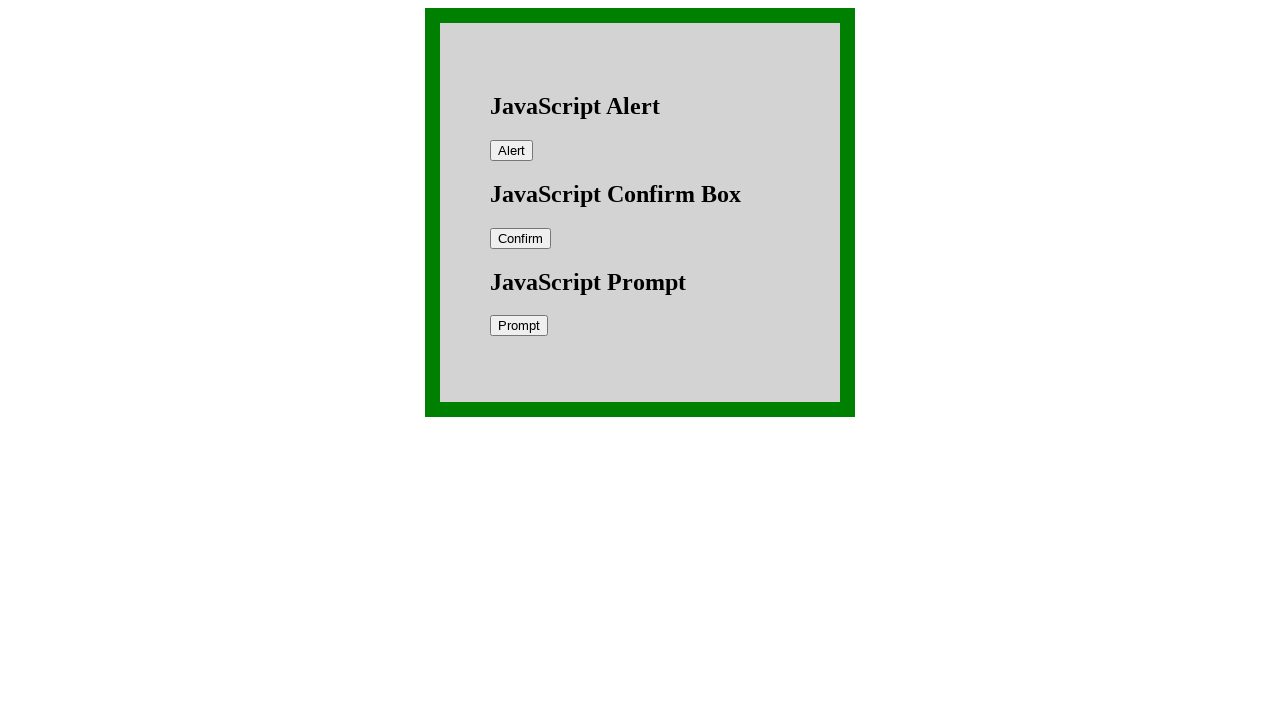

Set up dialog handler to dismiss confirm popups
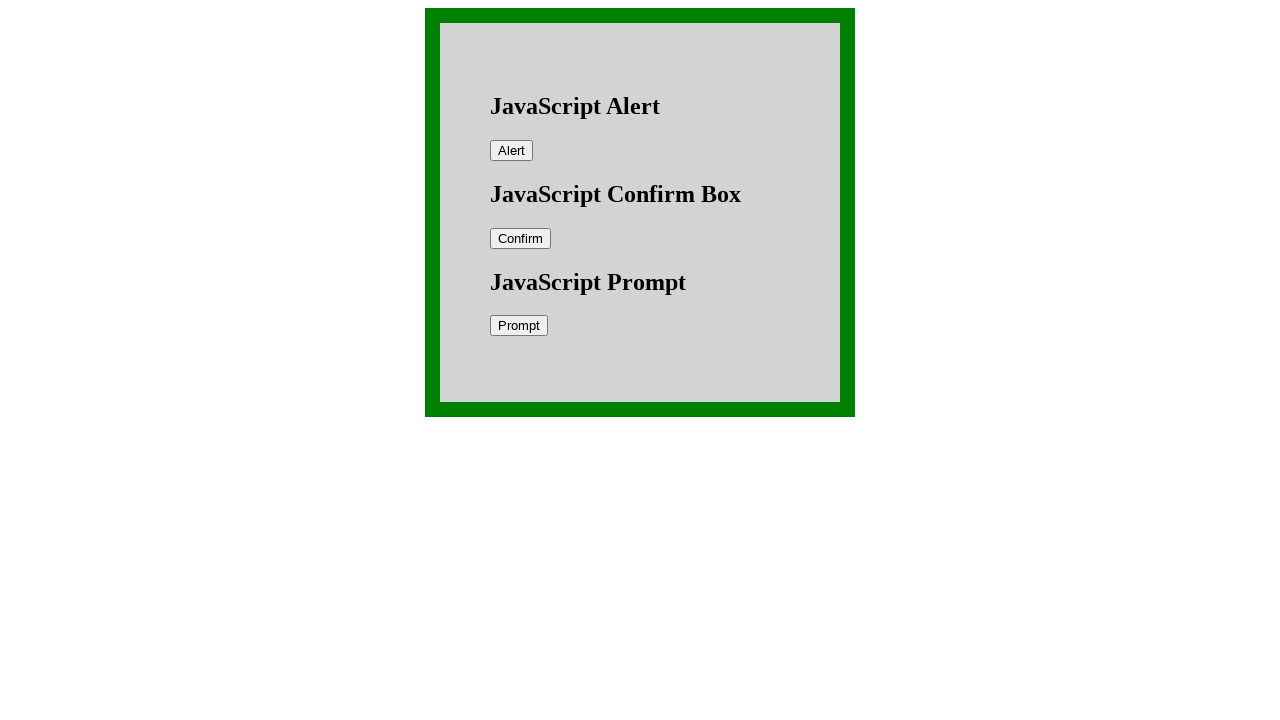

Clicked confirm button to trigger JavaScript confirm popup at (520, 238) on #confirm
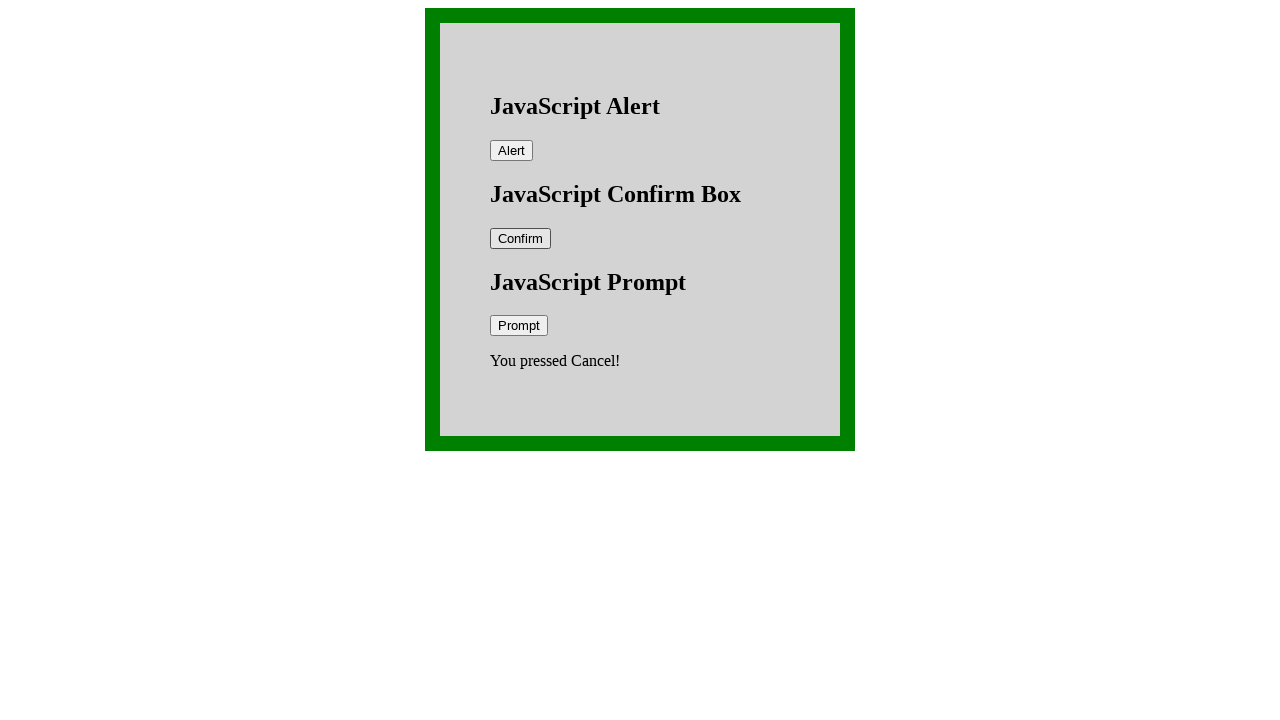

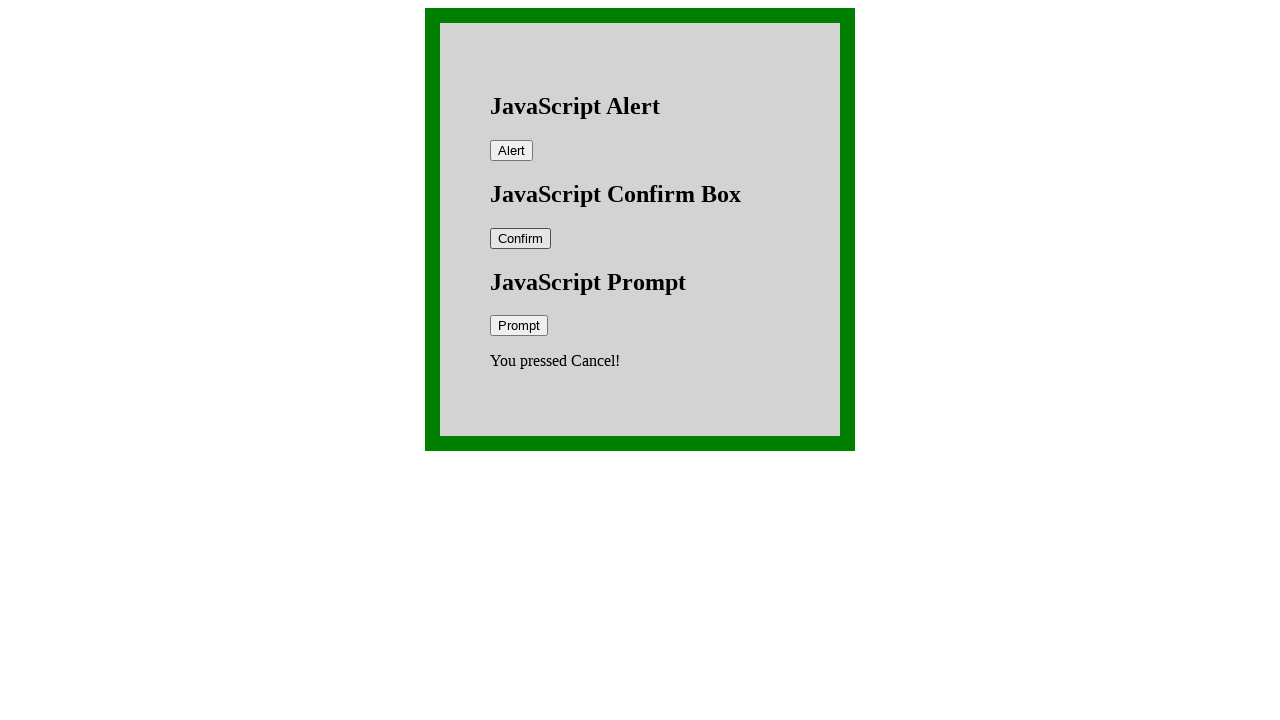